Tests handling of various JavaScript alert types including simple alerts, confirm dialogs, prompt dialogs, and custom modal dialogs on a test page.

Starting URL: https://www.leafground.com/alert.xhtml

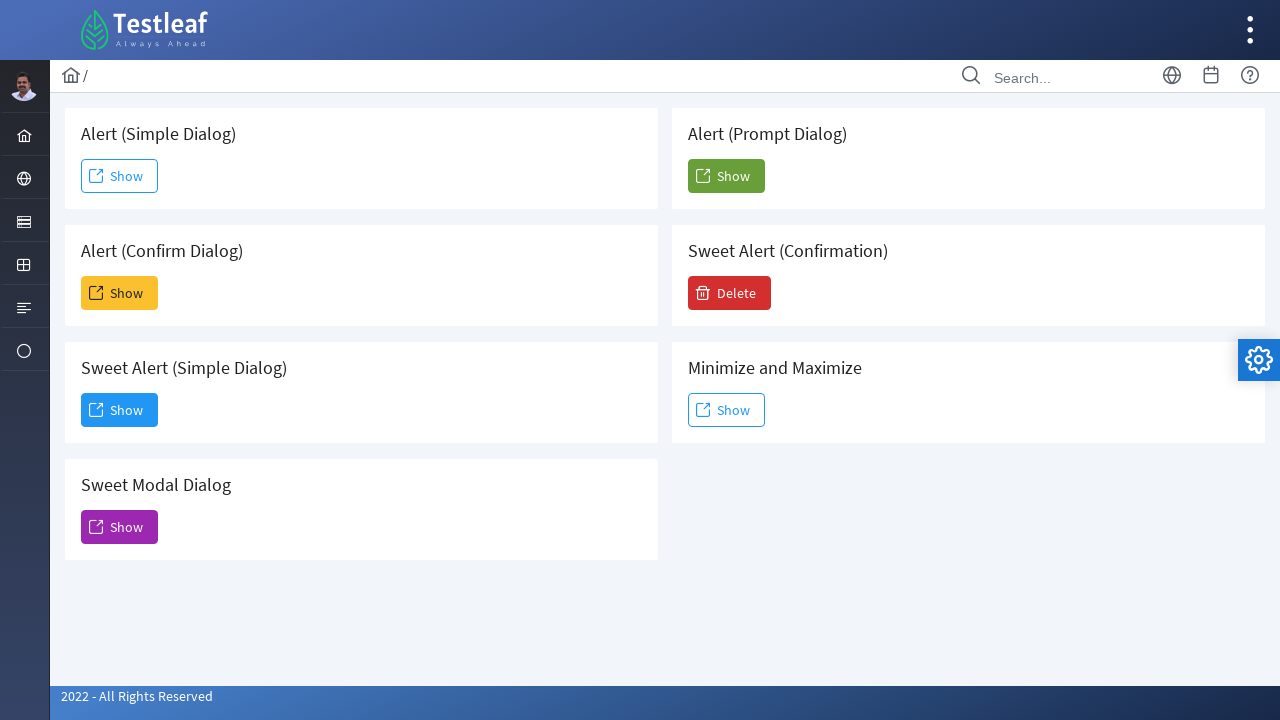

Clicked first Show button to trigger simple alert at (120, 176) on xpath=//span[text()='Show']
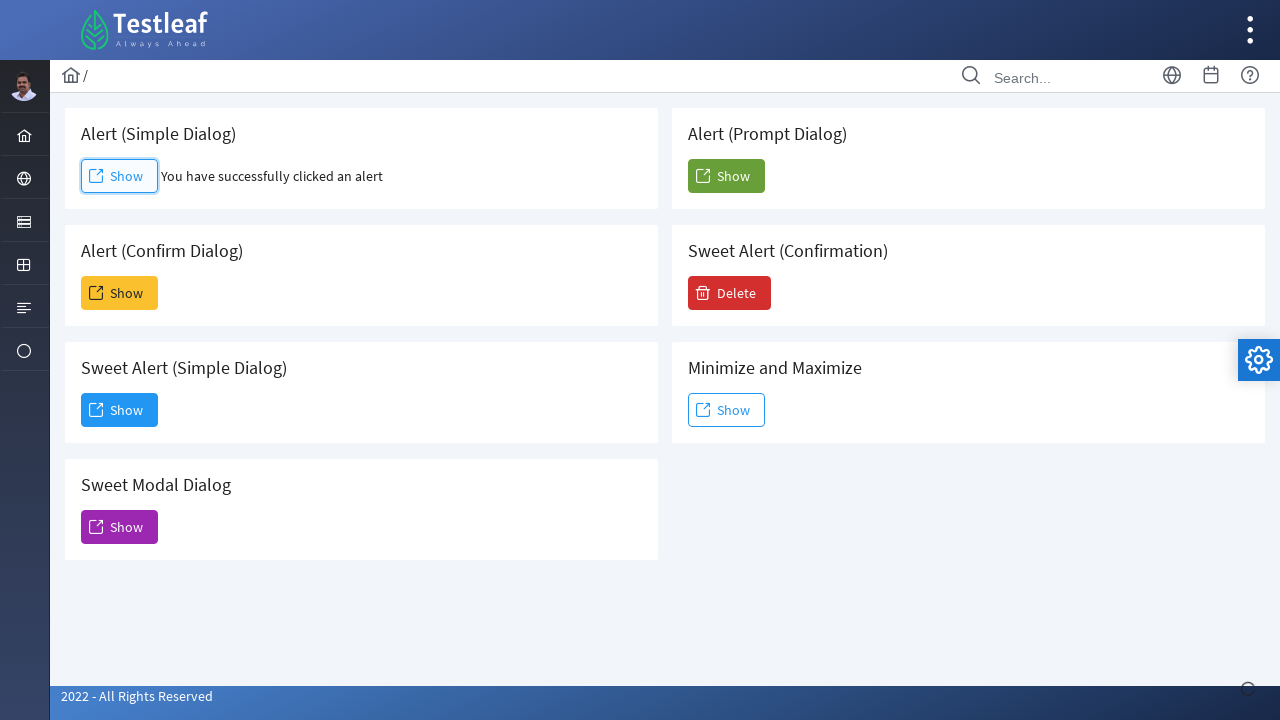

Set up dialog handler to accept simple alert
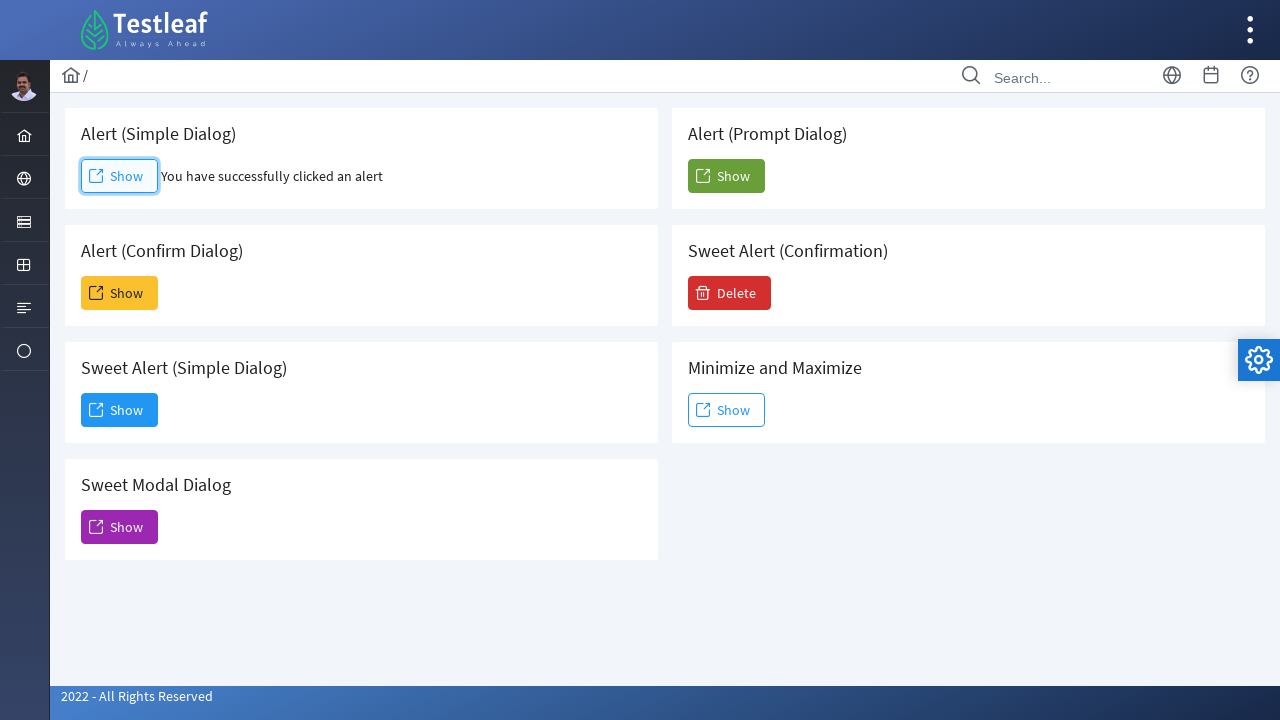

Waited 500ms for simple alert to be handled
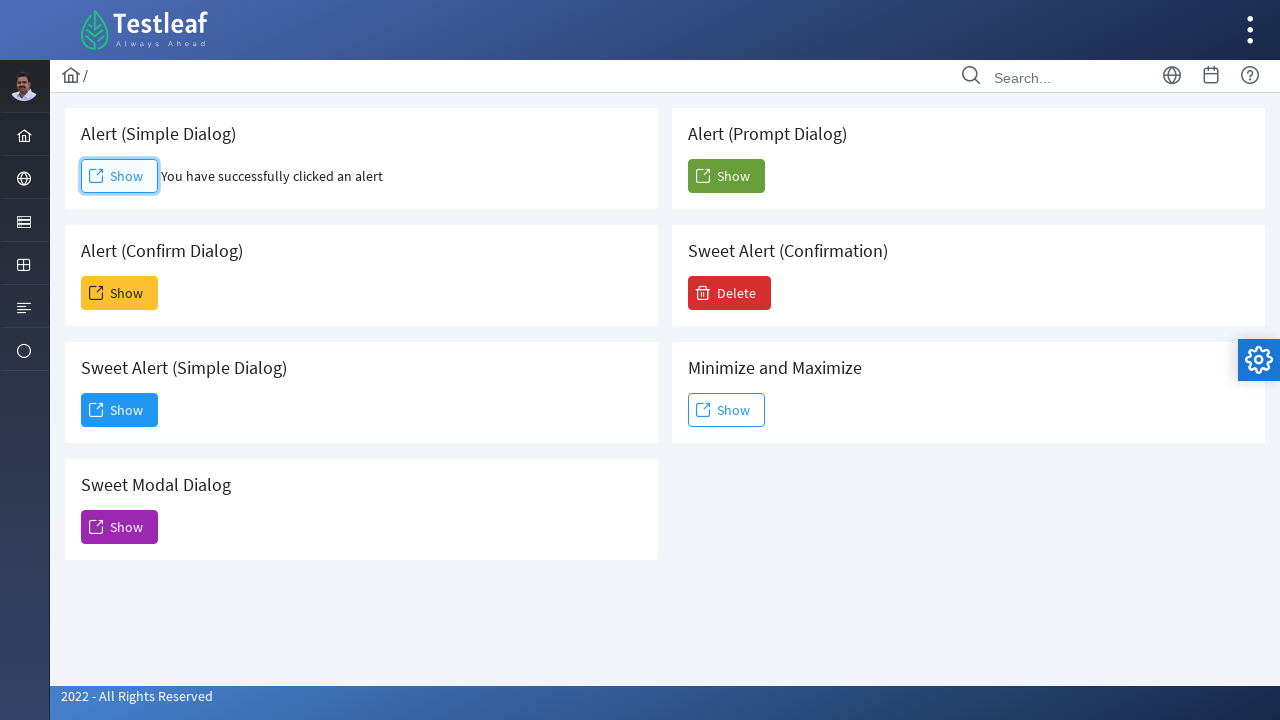

Clicked second Show button to trigger confirm dialog at (120, 293) on (//span[text()='Show'])[2]
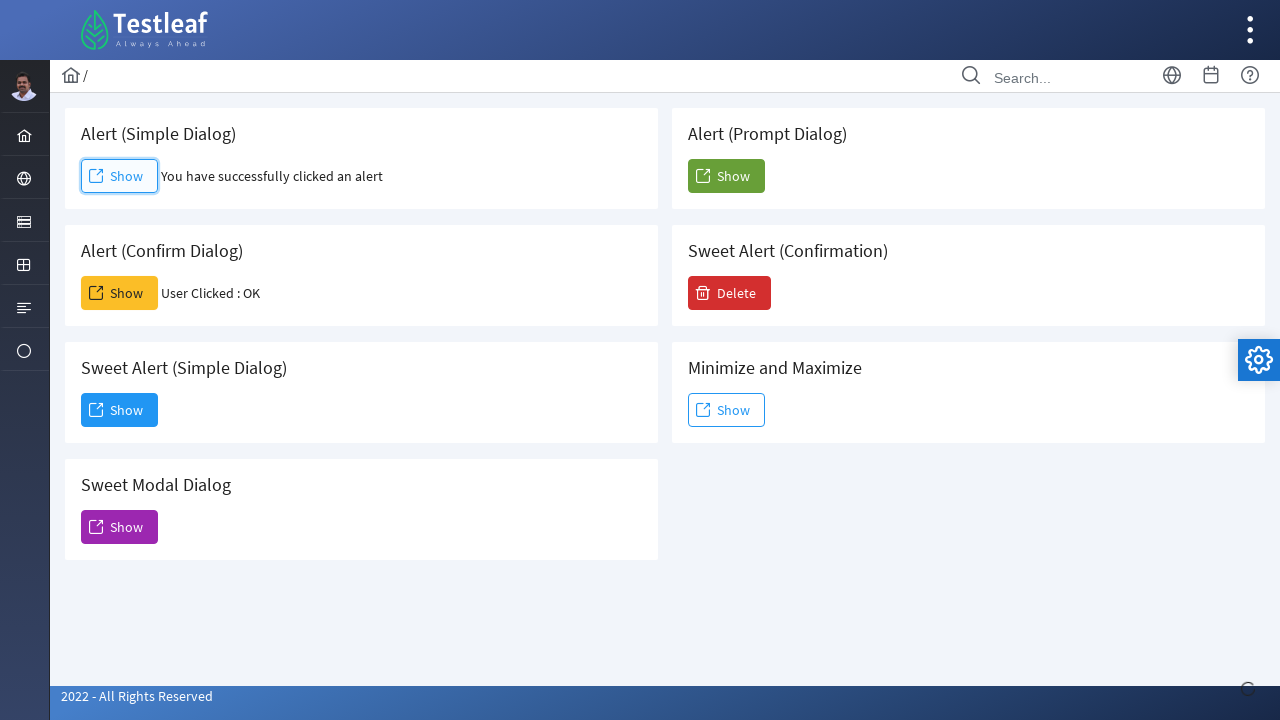

Set up dialog handler to dismiss confirm dialog
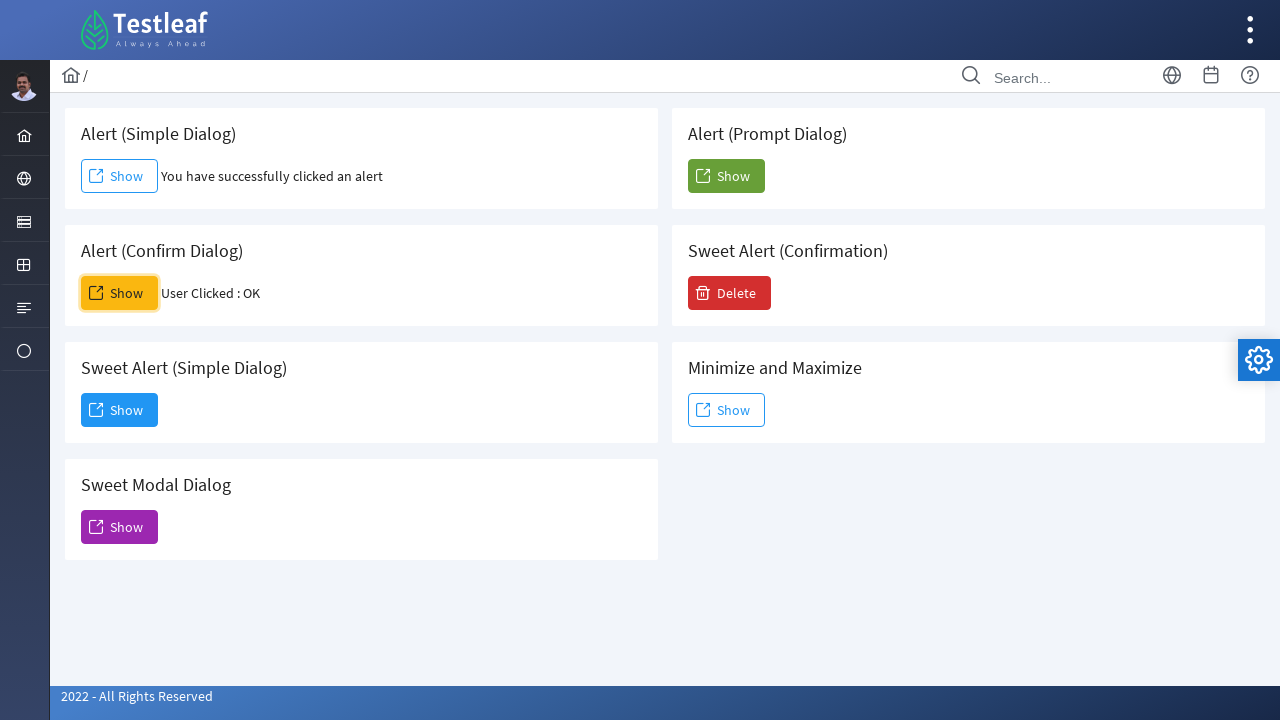

Waited 500ms for confirm dialog to be dismissed
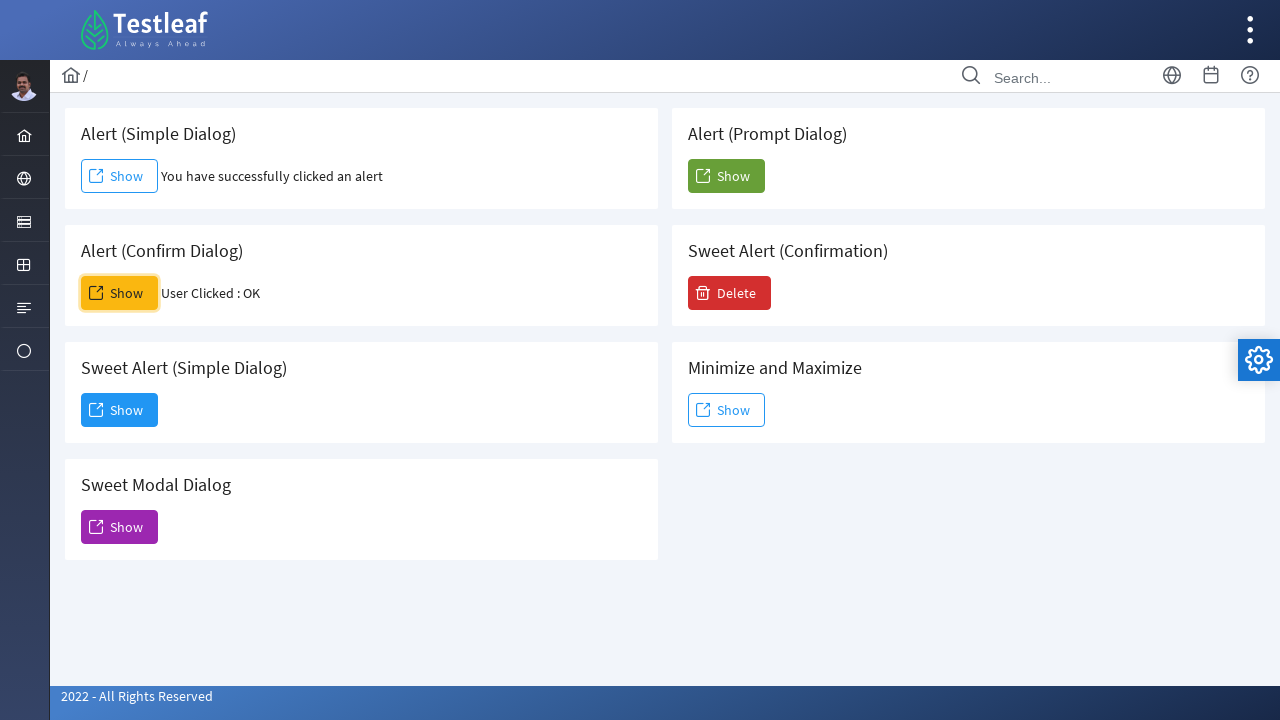

Clicked third Show button to trigger custom dialog at (120, 410) on (//span[text()='Show'])[3]
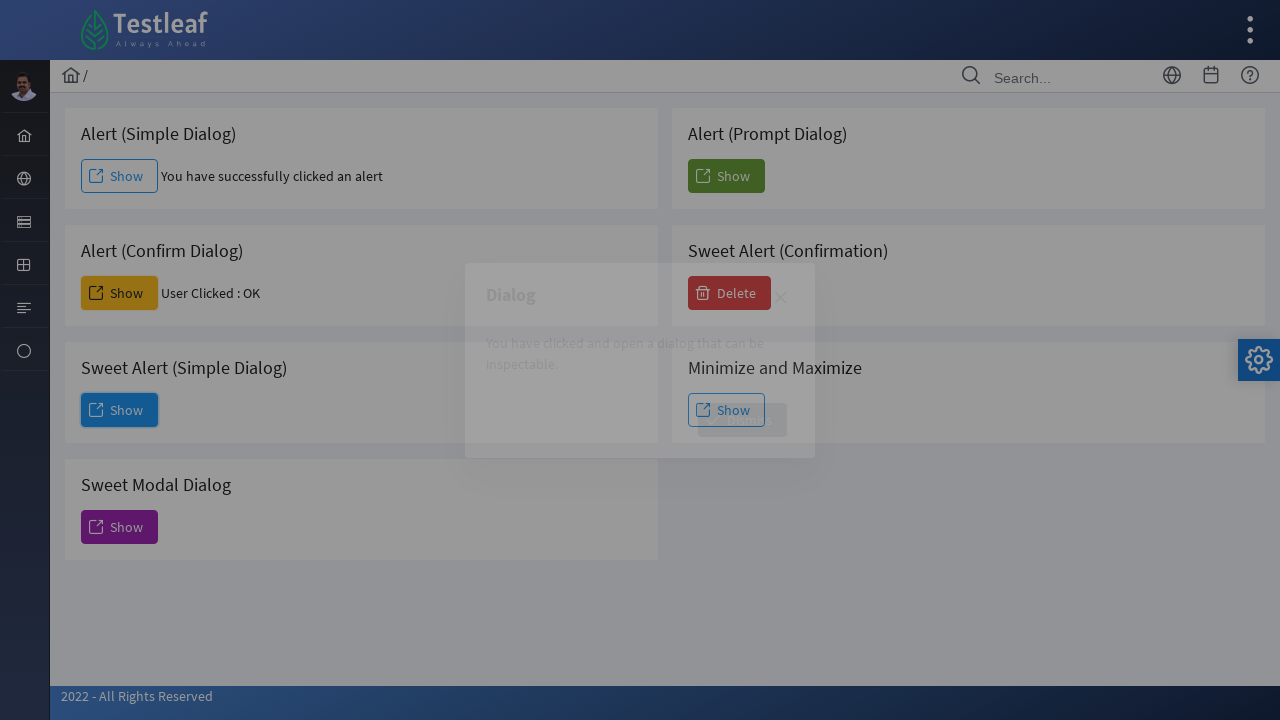

Clicked Dismiss button on custom dialog at (742, 420) on xpath=//span[text()='Dismiss']
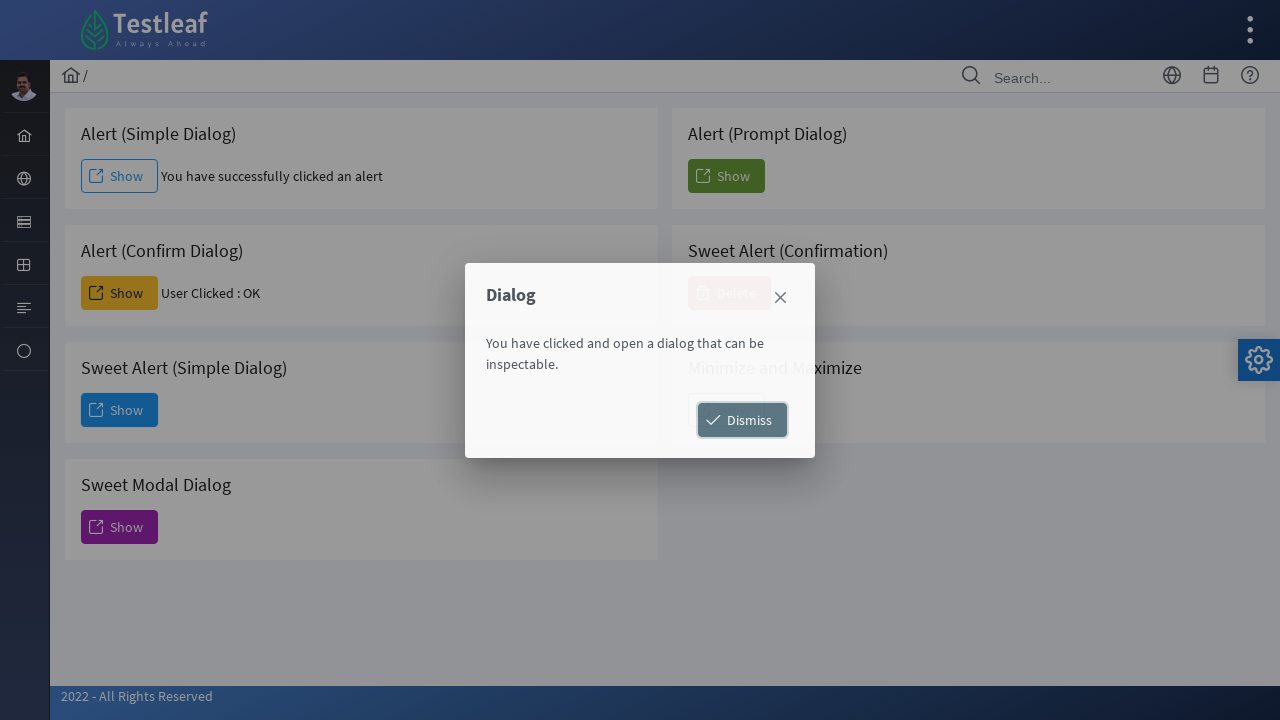

Set up dialog handler to accept prompt with text 'Kirubakaran'
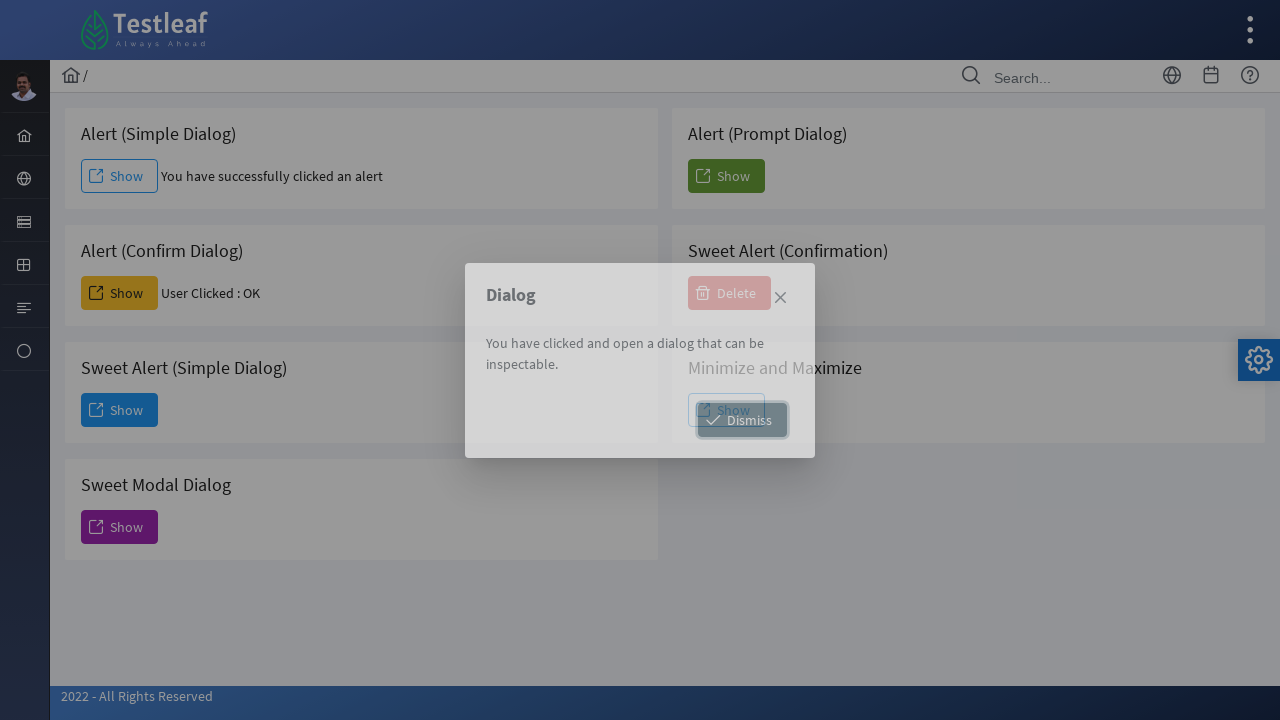

Clicked fifth Show button to trigger prompt alert at (726, 176) on (//span[text()='Show'])[5]
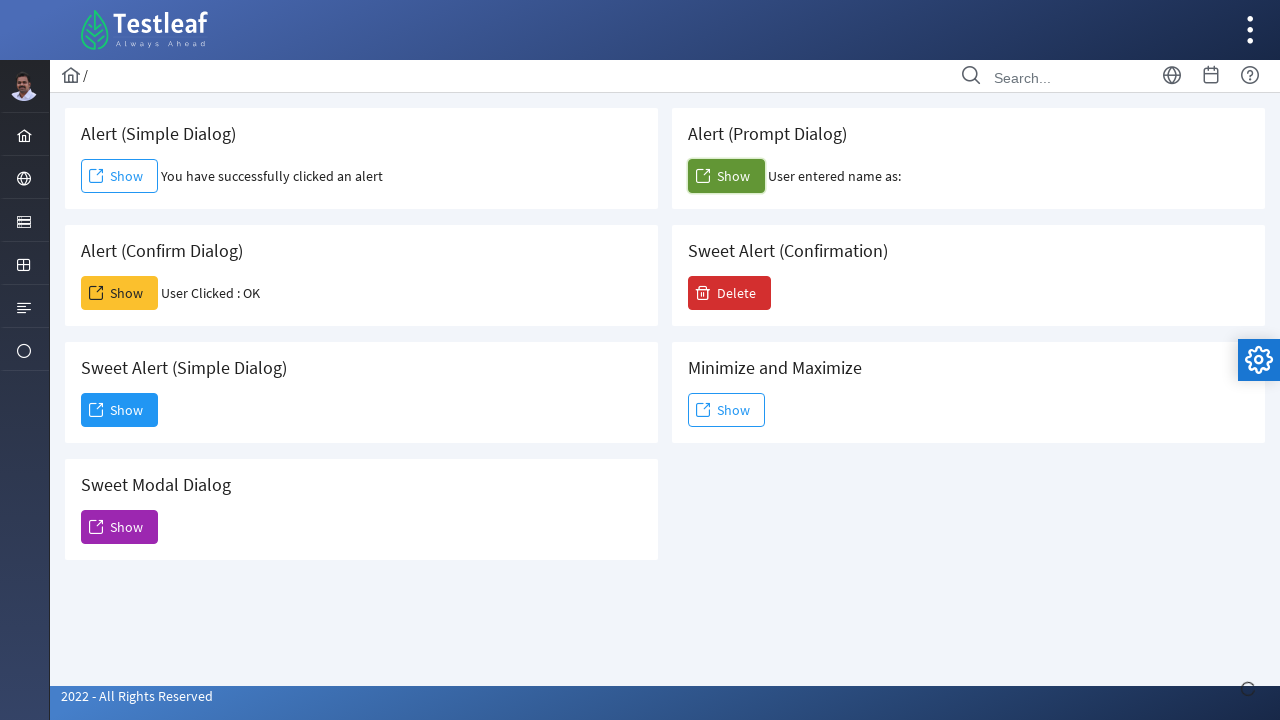

Waited 500ms for prompt dialog to be handled
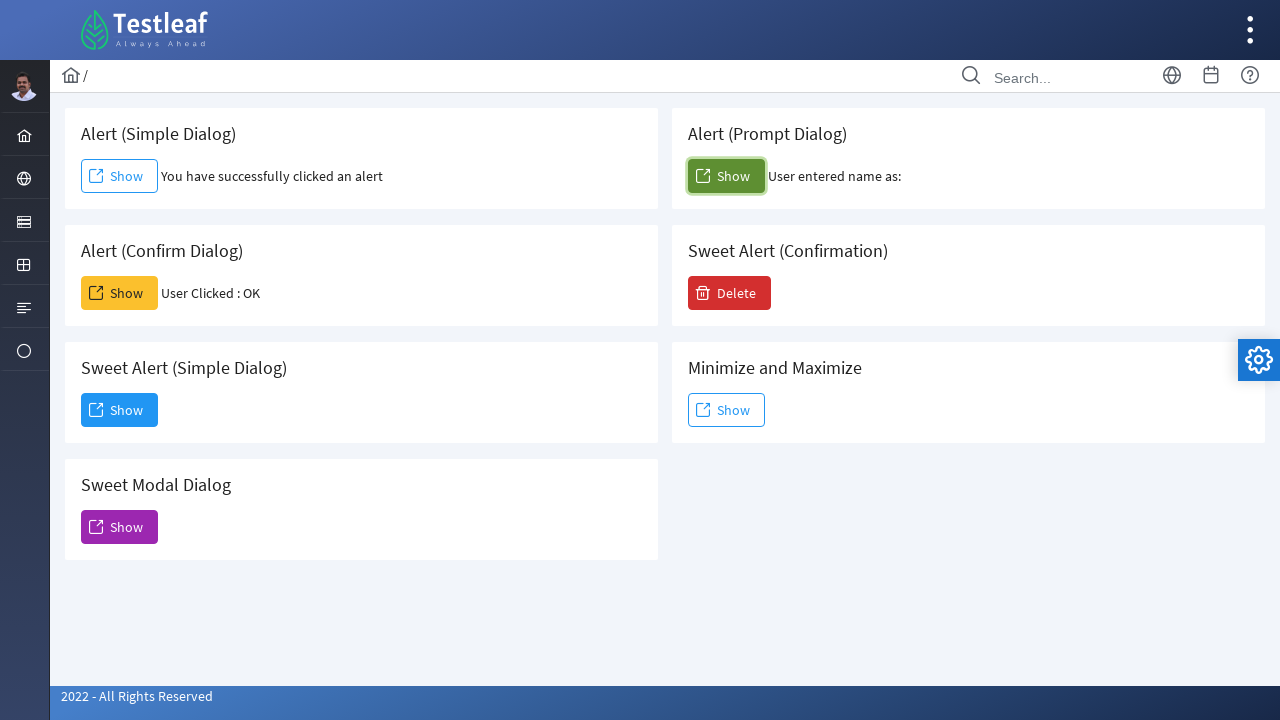

Clicked Delete button at (730, 293) on xpath=//span[text()='Delete']
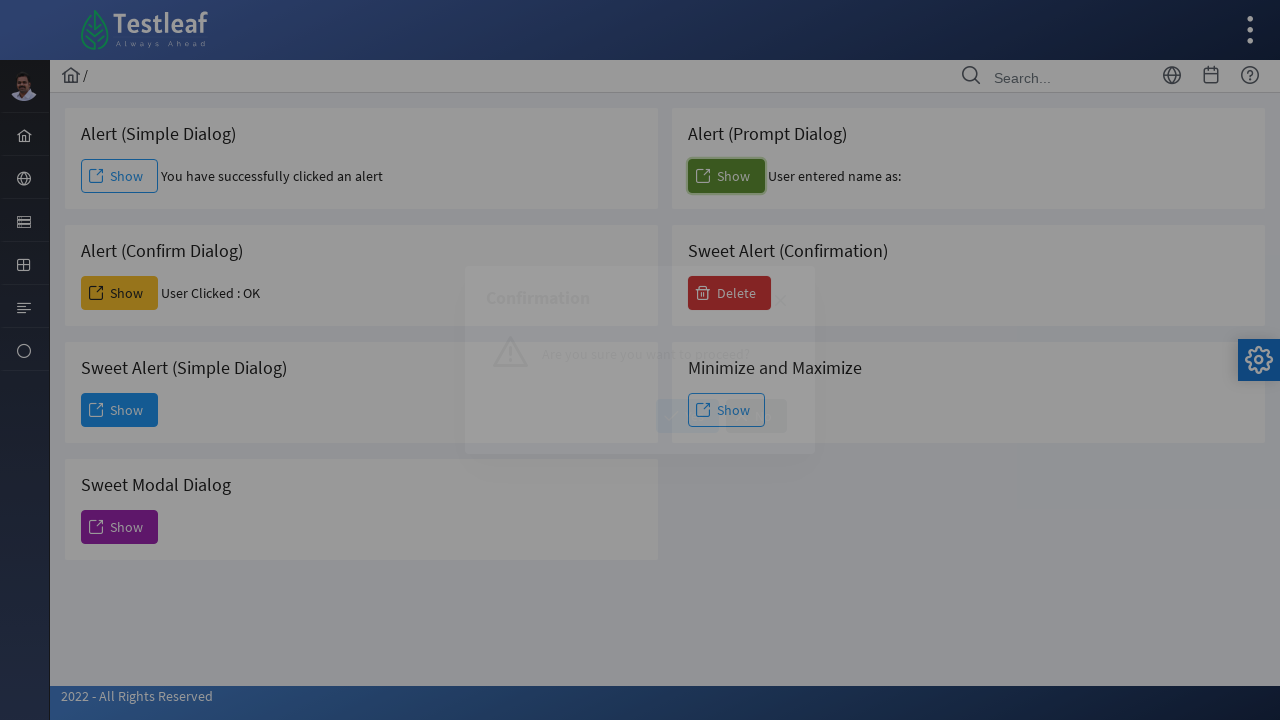

Clicked No button to dismiss deletion confirmation at (756, 416) on xpath=//span[text()='No']
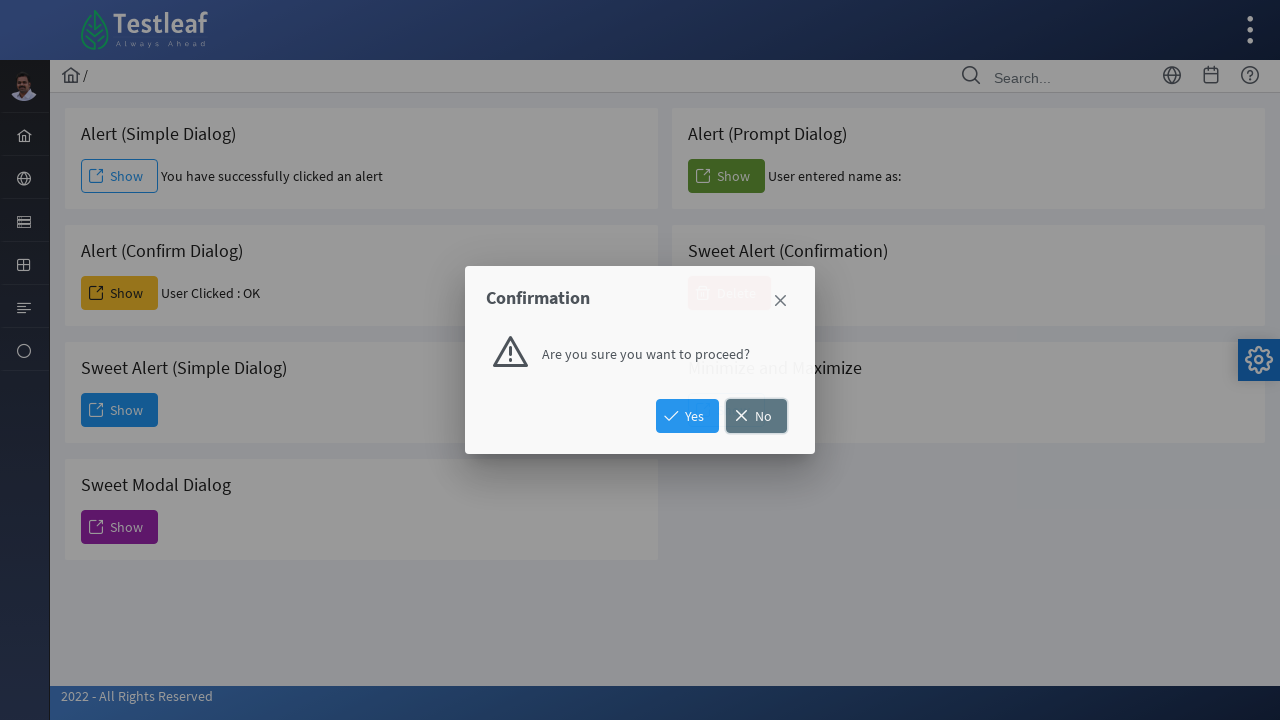

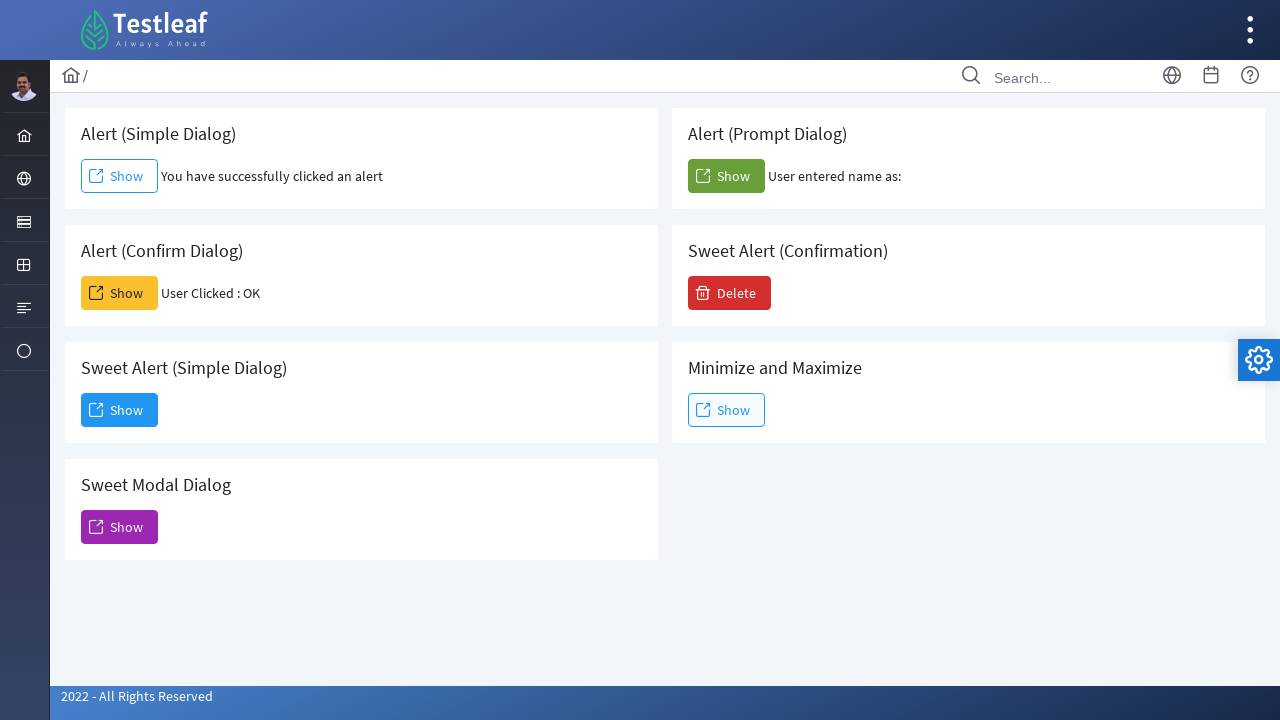